Tests that registering a duplicate match between the same teams triggers an alert

Starting URL: https://gmmonsalve.github.io/QA-Workshop/

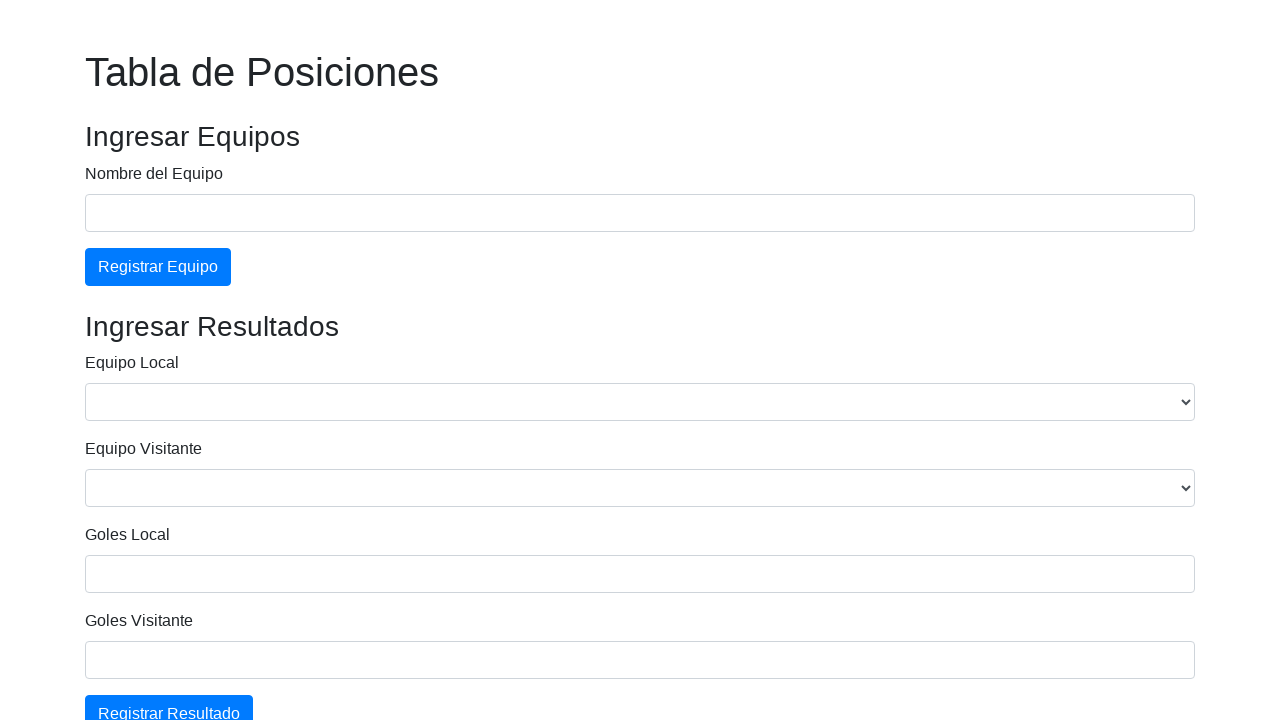

Filled first team name 'Junior' on internal:label="Nombre del Equipo"i
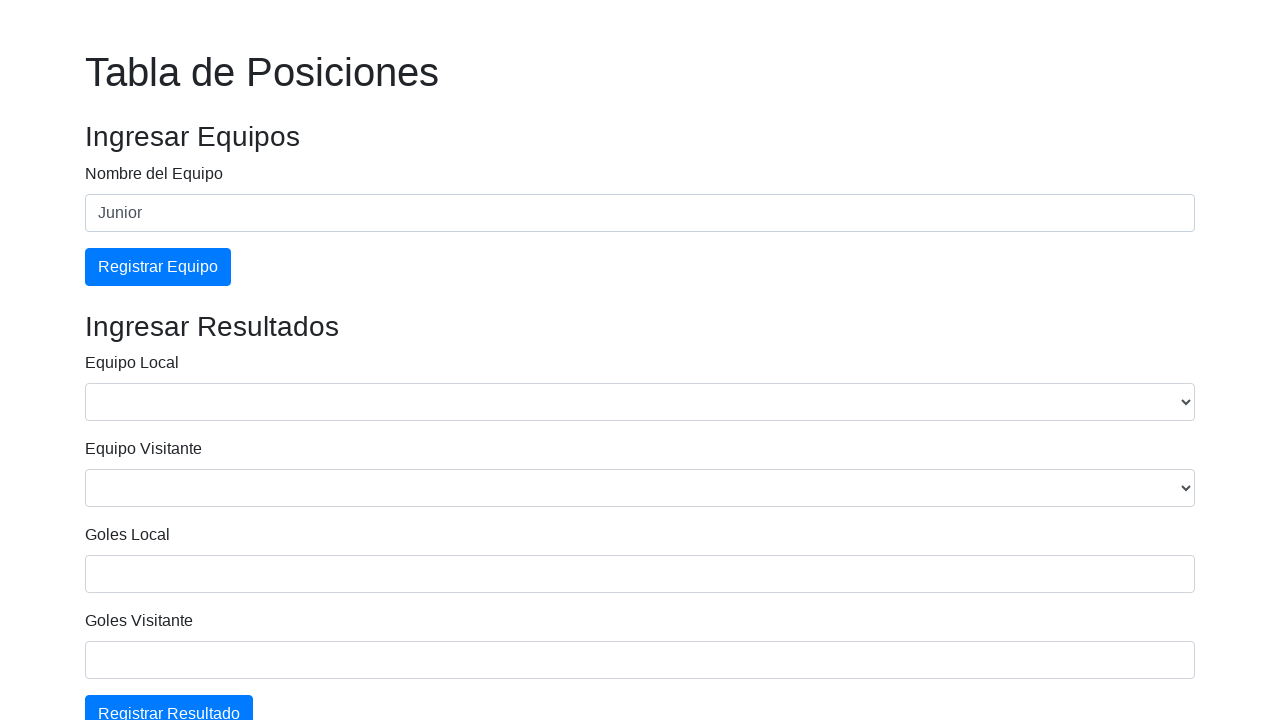

Clicked button to register first team at (158, 267) on internal:role=button[name="Registrar Equipo"i]
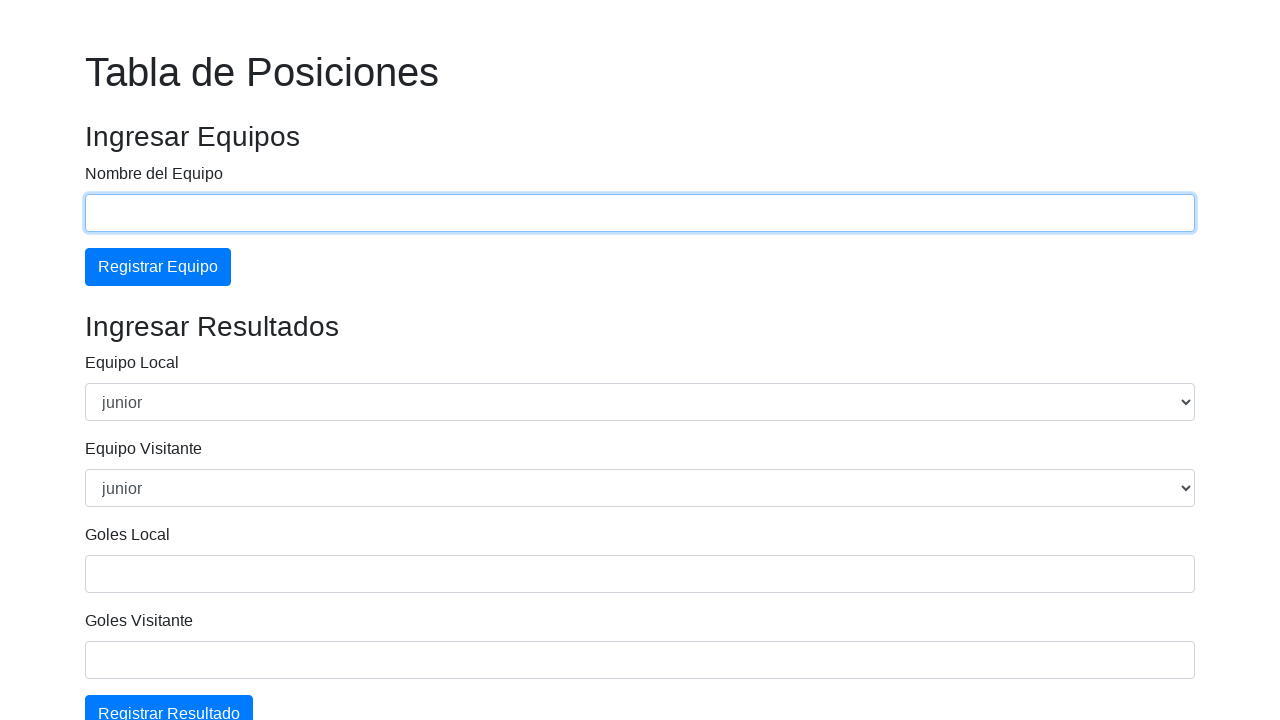

Filled second team name 'Nacional' on internal:label="Nombre del Equipo"i
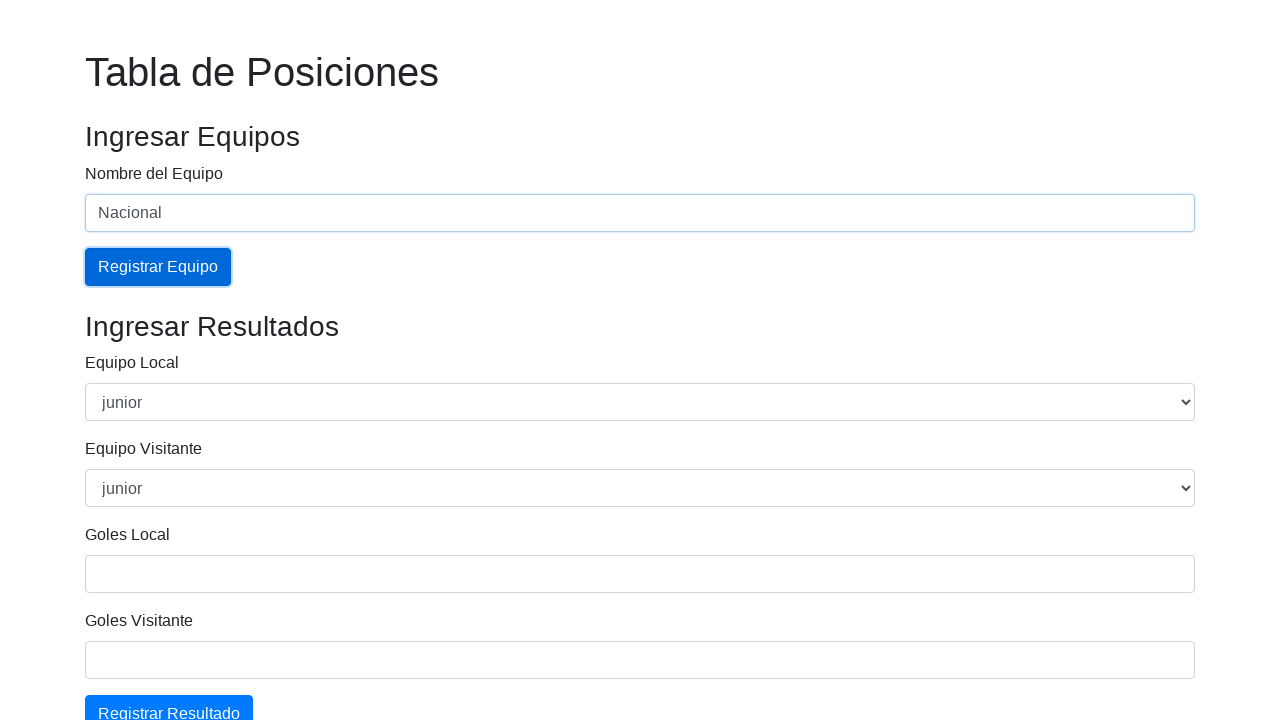

Clicked button to register second team at (158, 267) on internal:role=button[name="Registrar Equipo"i]
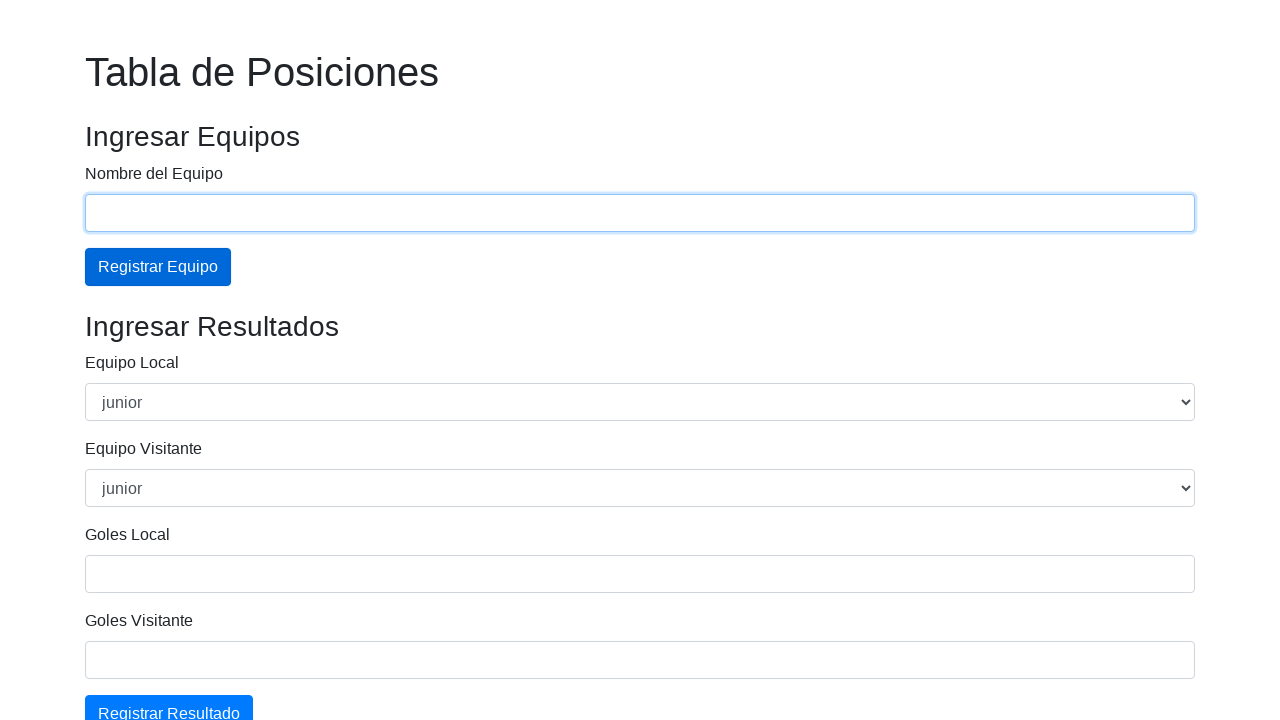

Selected visiting team for first match on internal:label="Equipo Visitante"i
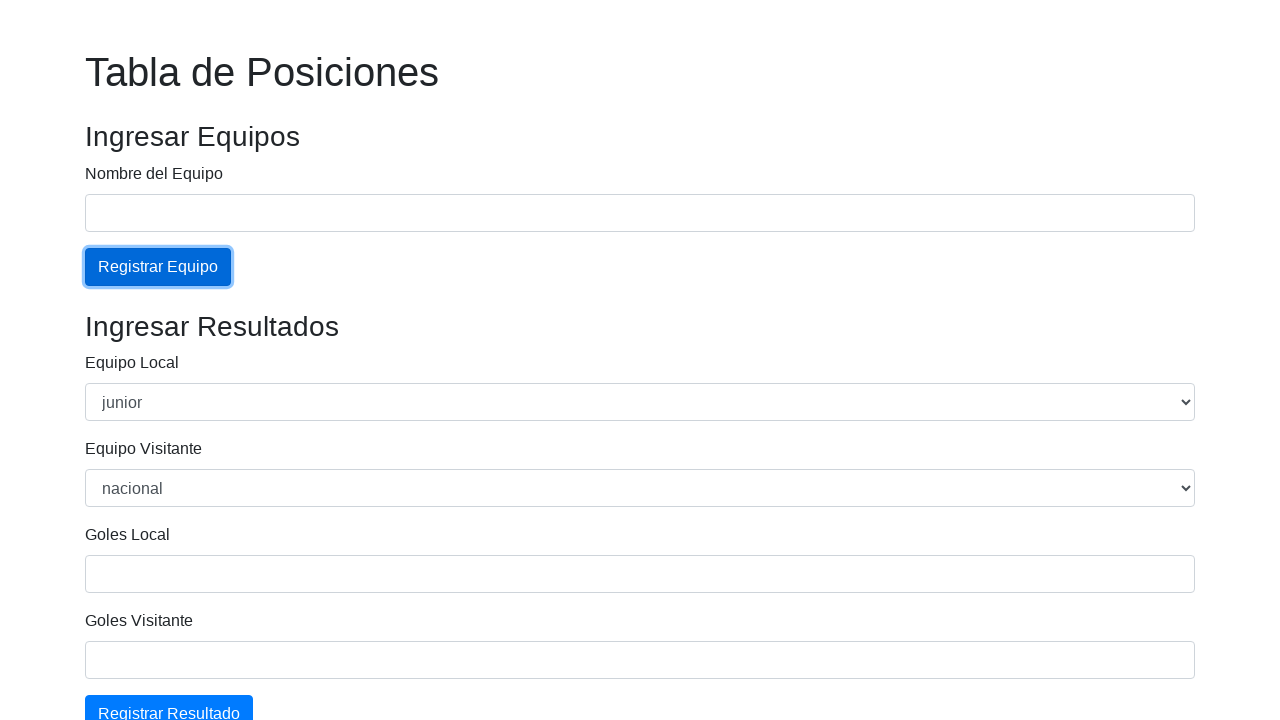

Selected local team for first match on internal:label="Equipo Local"i
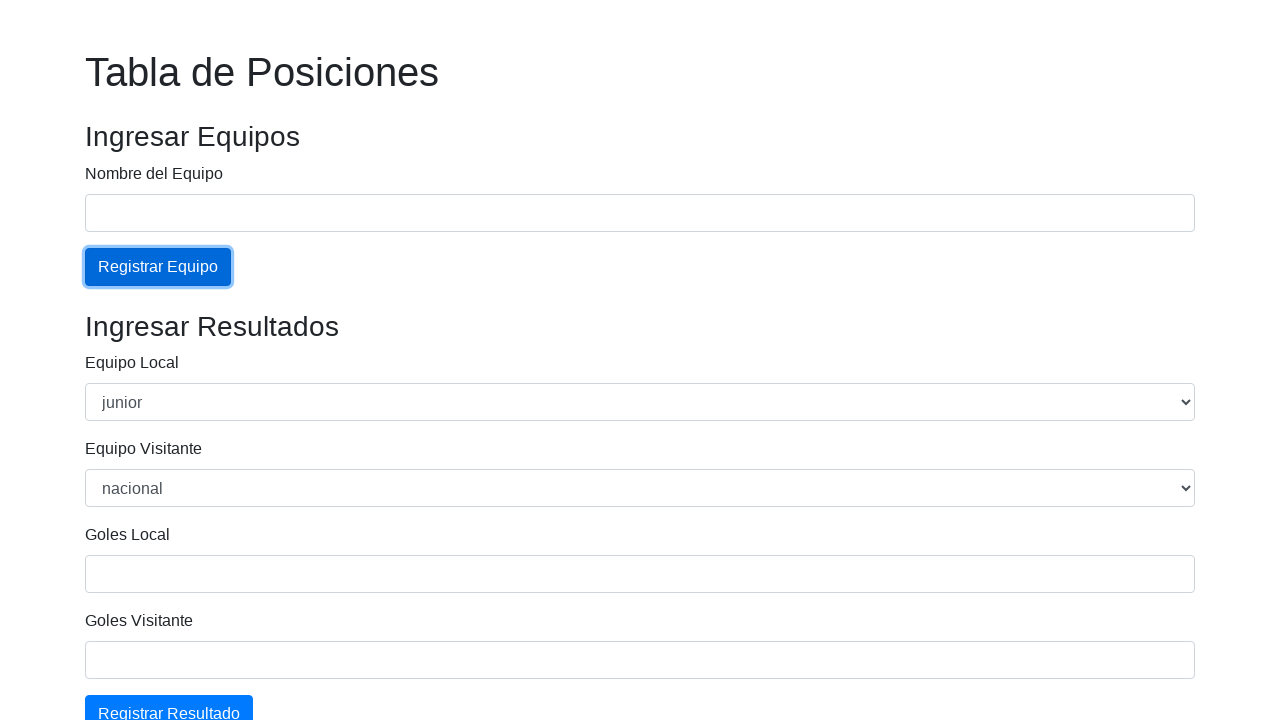

Filled local team goals with '1' for first match on internal:label="Goles Local"i
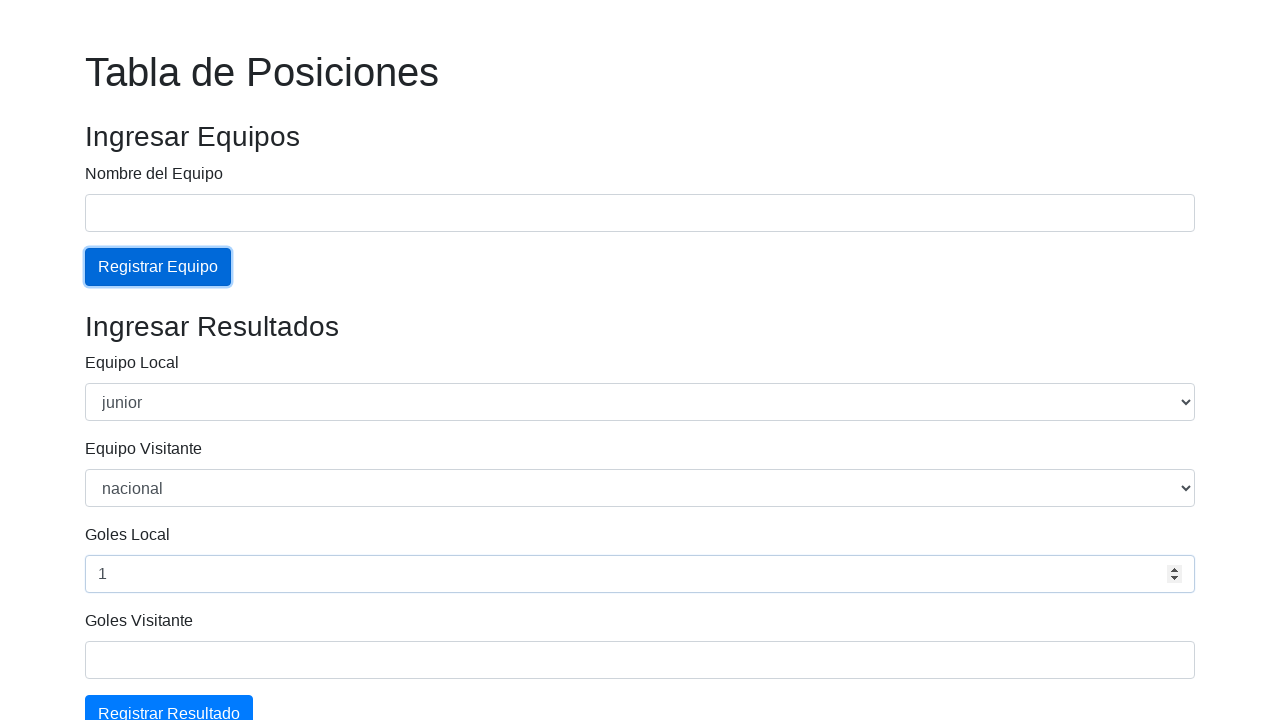

Filled visiting team goals with '1' for first match on internal:label="Goles Visitante"i
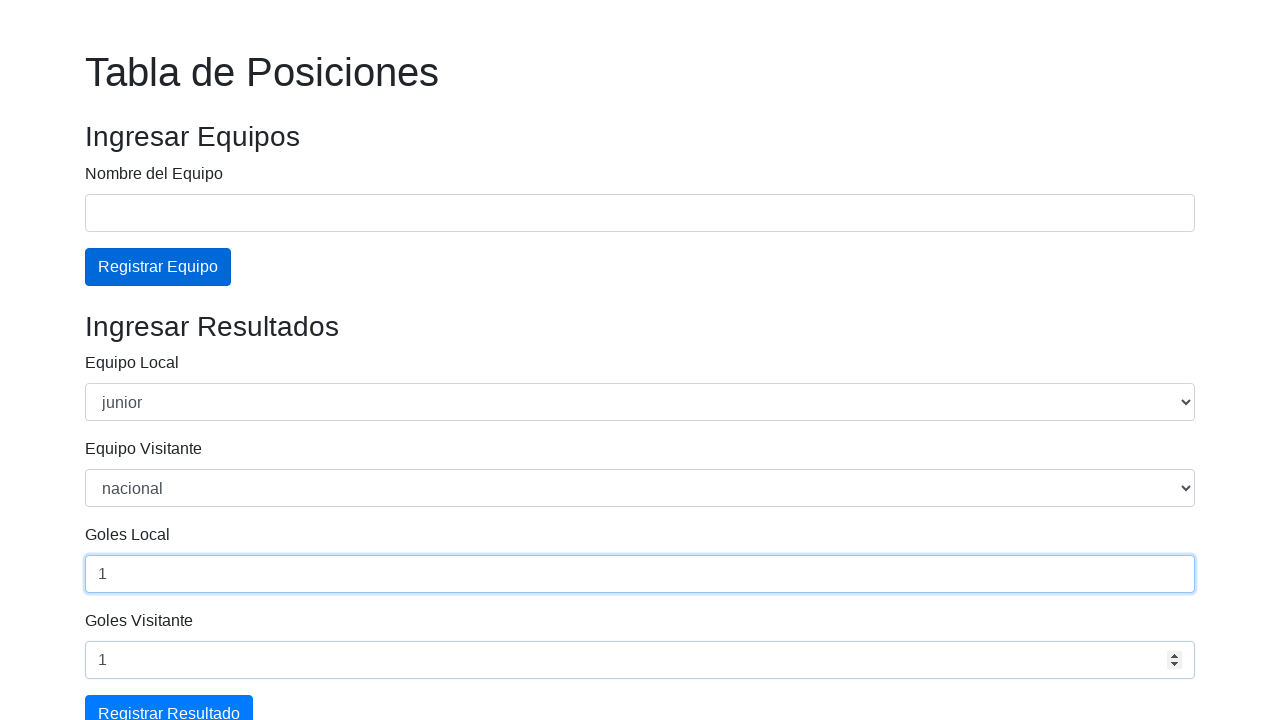

Clicked button to register first match result at (169, 701) on internal:role=button[name="Registrar Resultado"i]
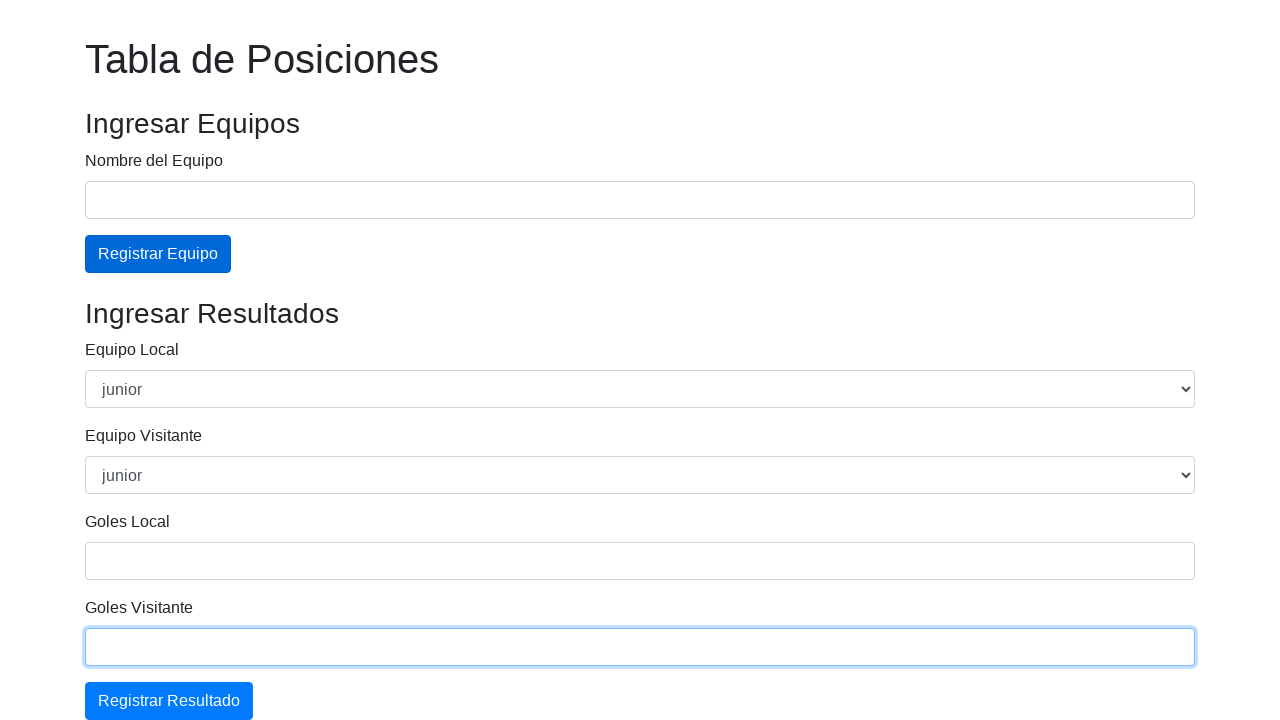

Selected same visiting team for duplicate match on internal:label="Equipo Visitante"i
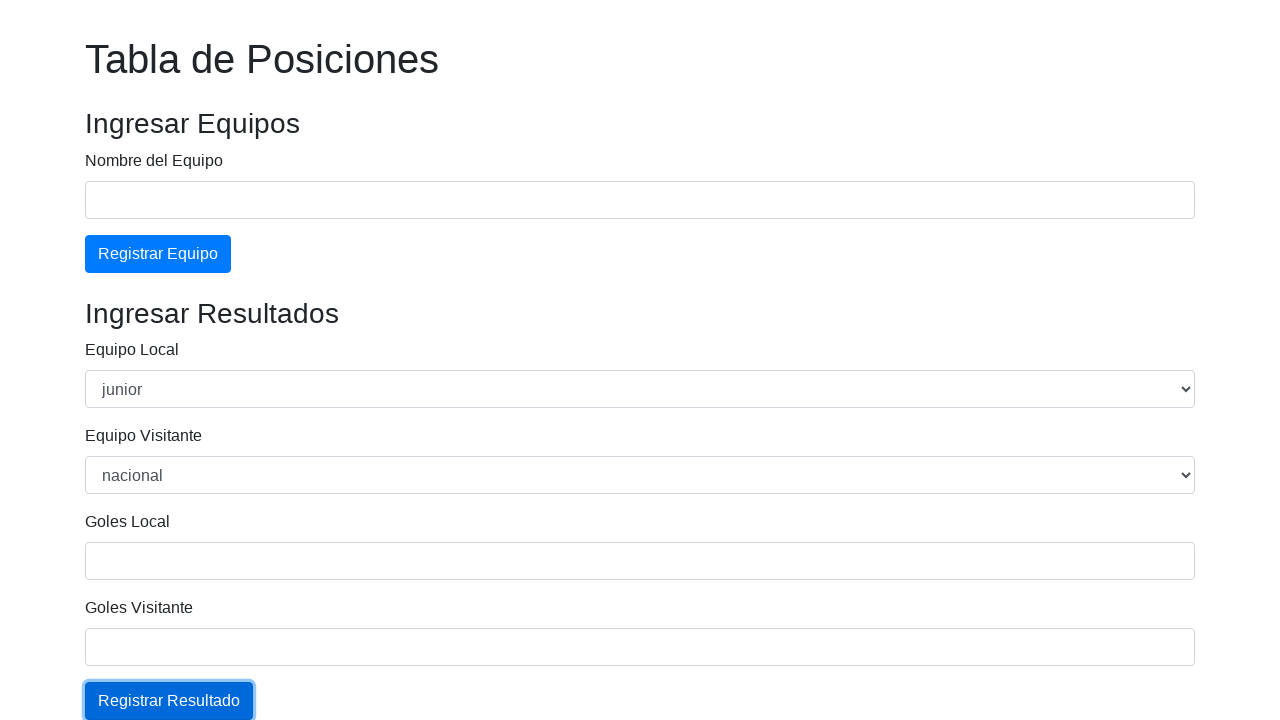

Selected same local team for duplicate match on internal:label="Equipo Local"i
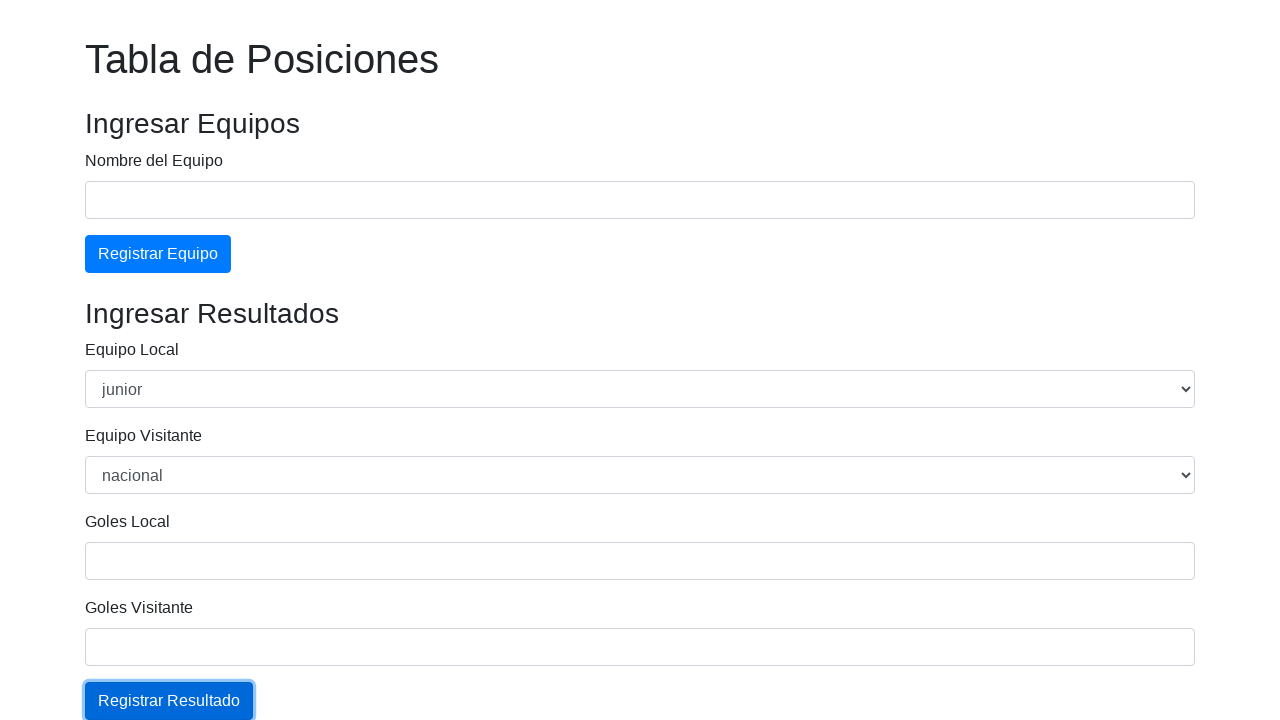

Set up dialog handler to accept alerts
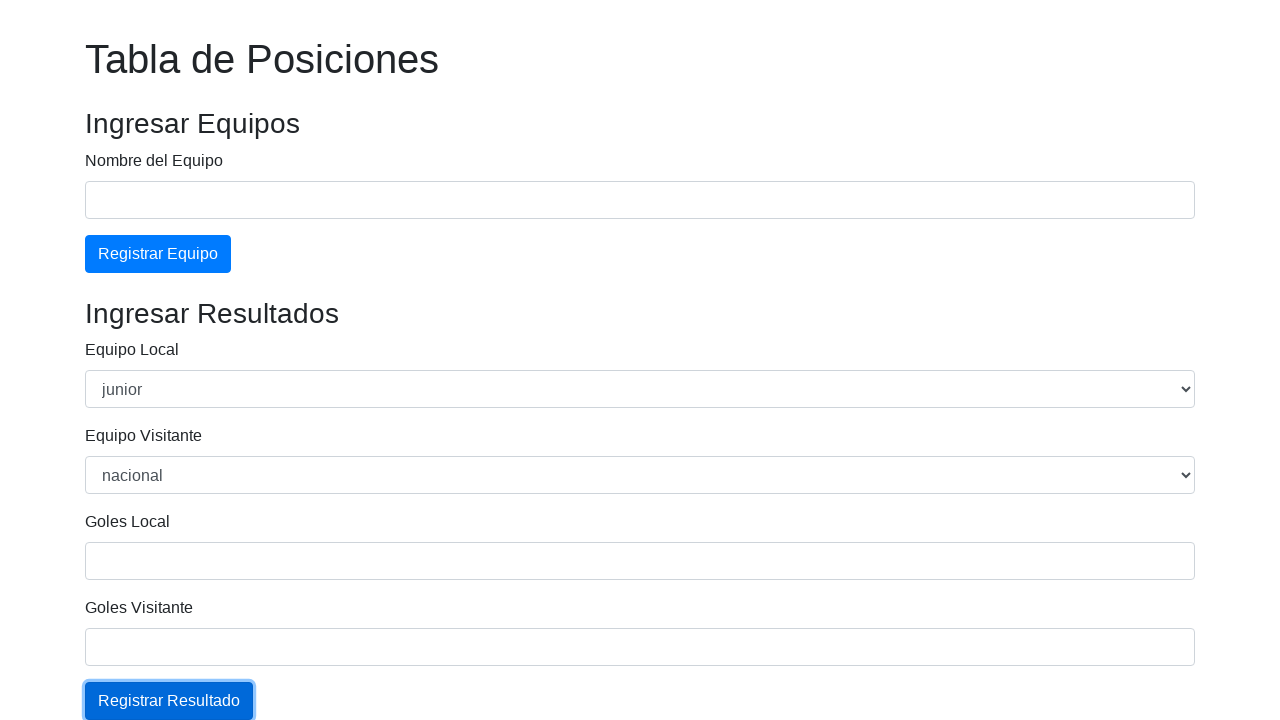

Filled local team goals with '1' for duplicate match on internal:label="Goles Local"i
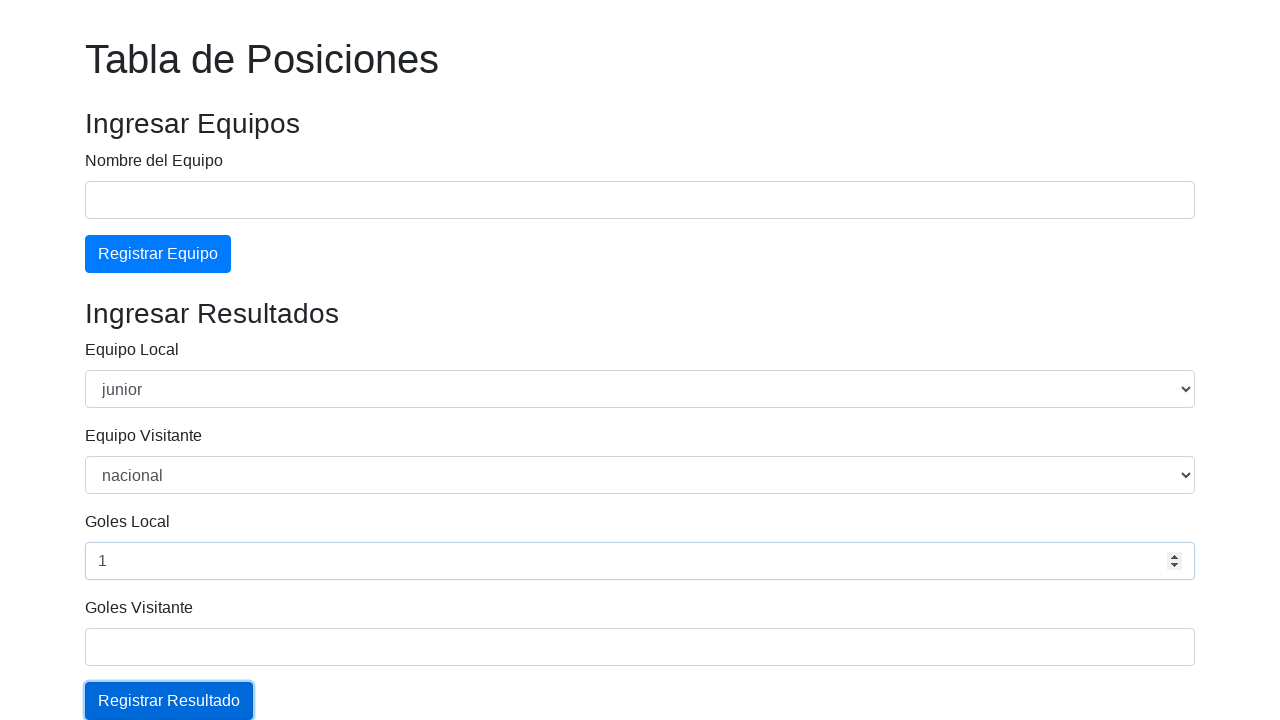

Filled visiting team goals with '1' for duplicate match on internal:label="Goles Visitante"i
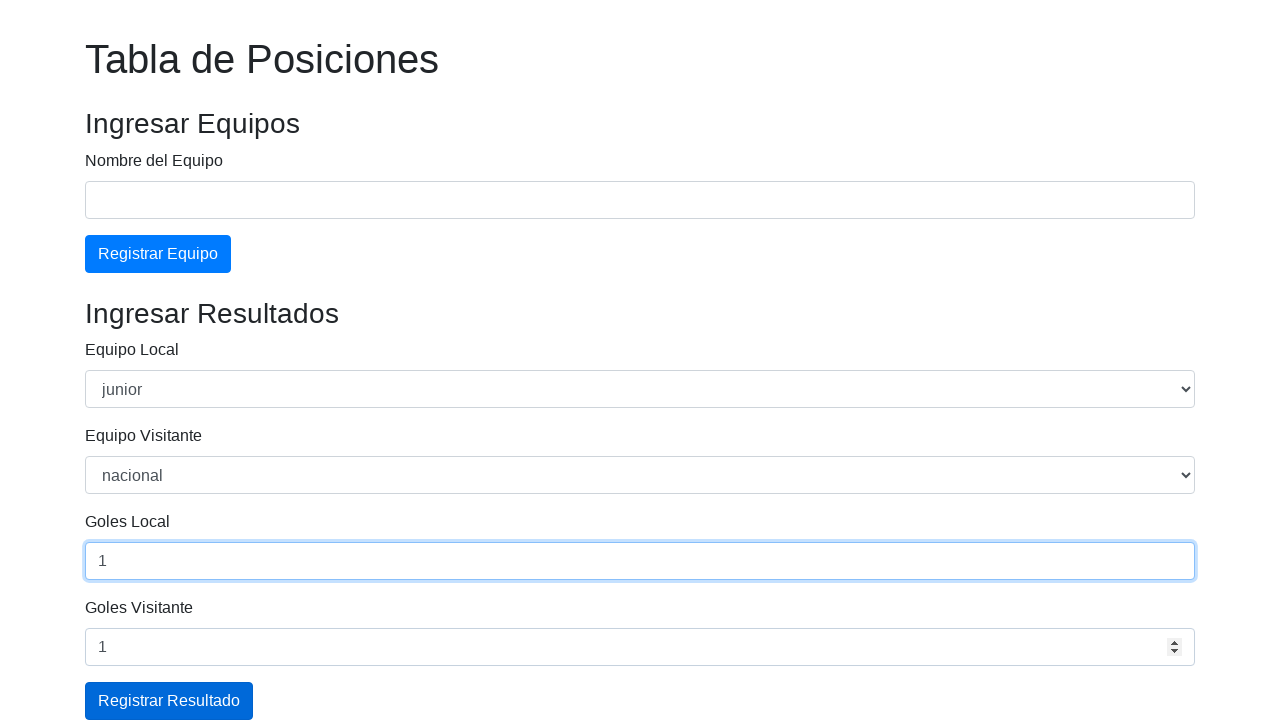

Clicked button to register duplicate match, triggering alert at (169, 701) on internal:role=button[name="Registrar Resultado"i]
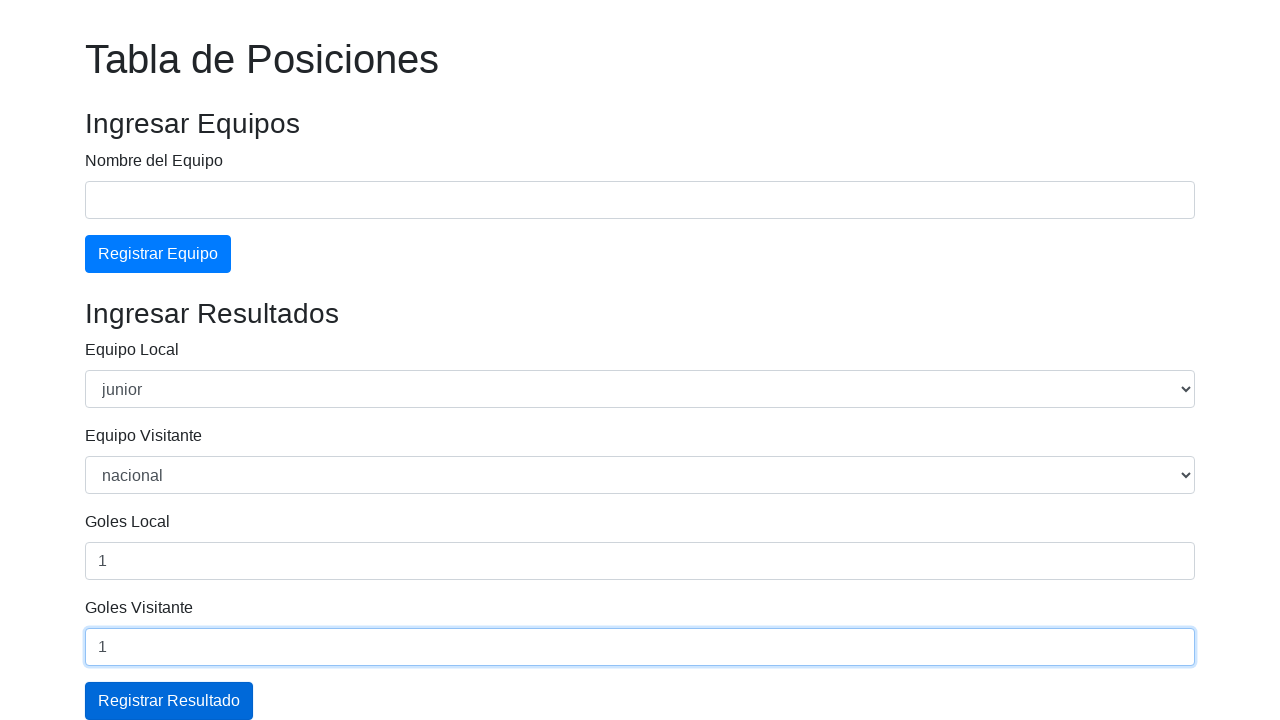

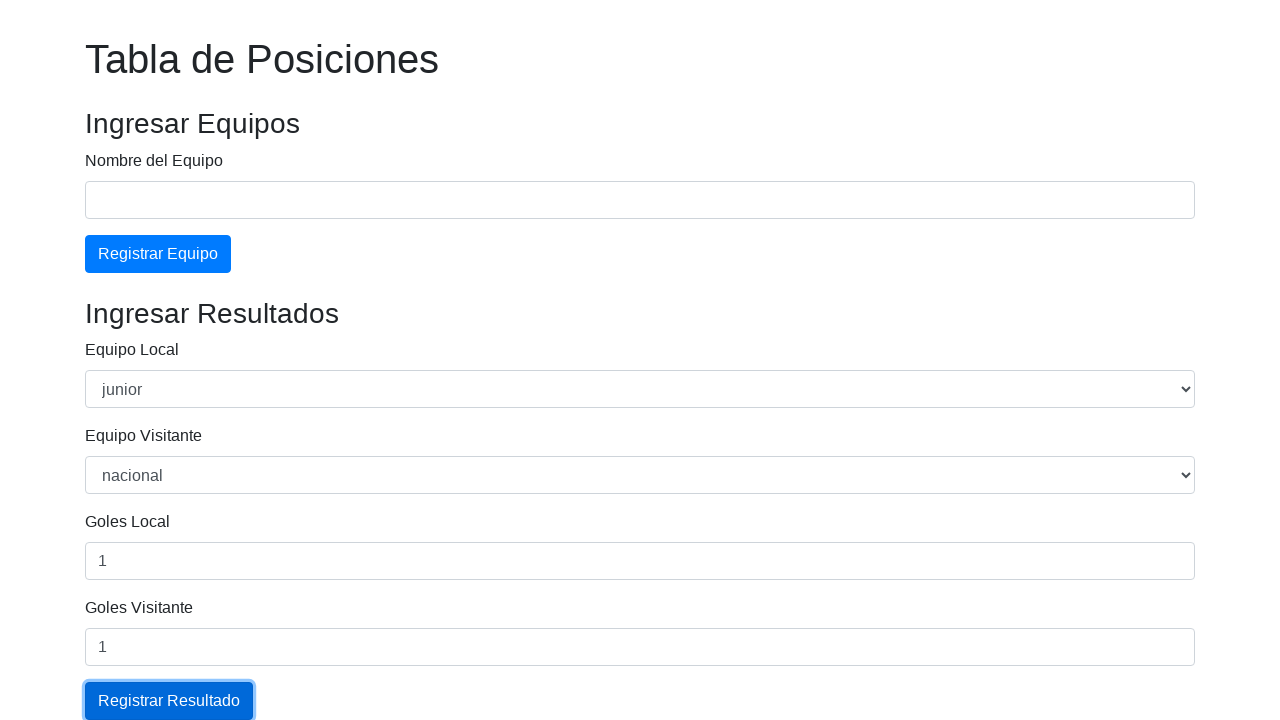